Tests dynamic loading by clicking start button and verifying "Hello World!" text appears with 10 second implicit wait

Starting URL: https://automationfc.github.io/dynamic-loading/

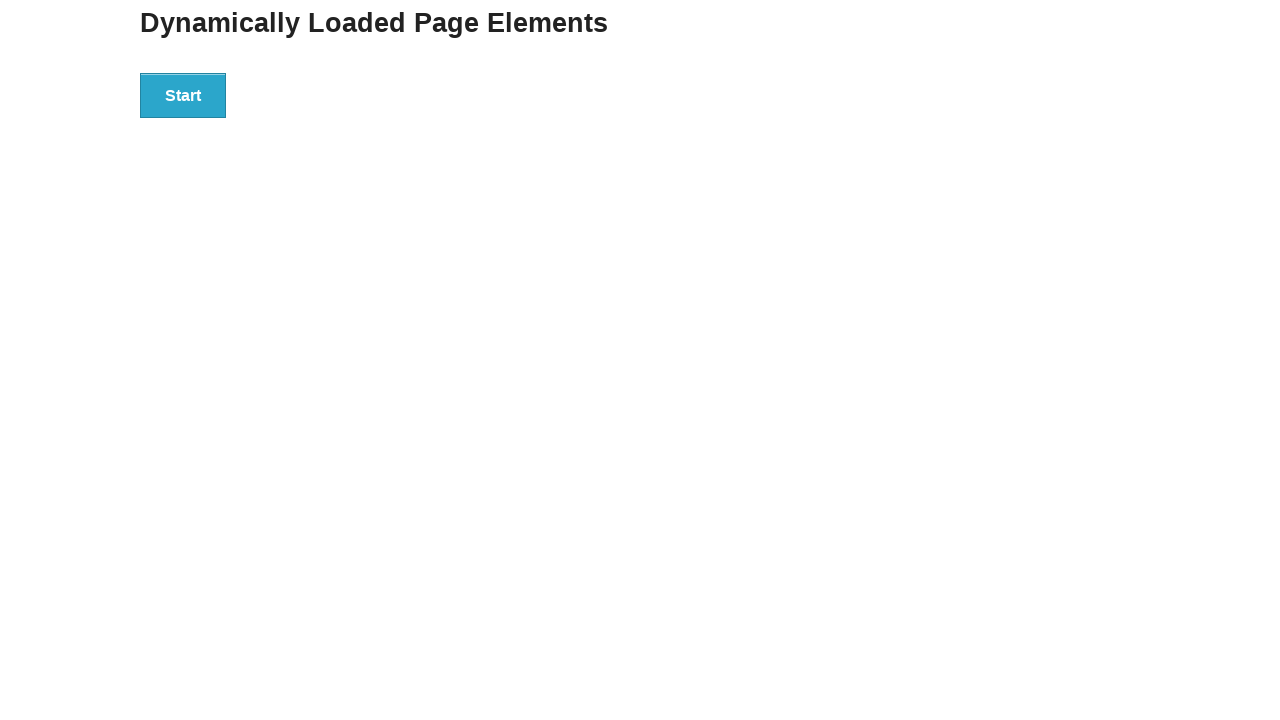

Clicked Start button to initiate dynamic loading at (183, 95) on xpath=//button[text()='Start']
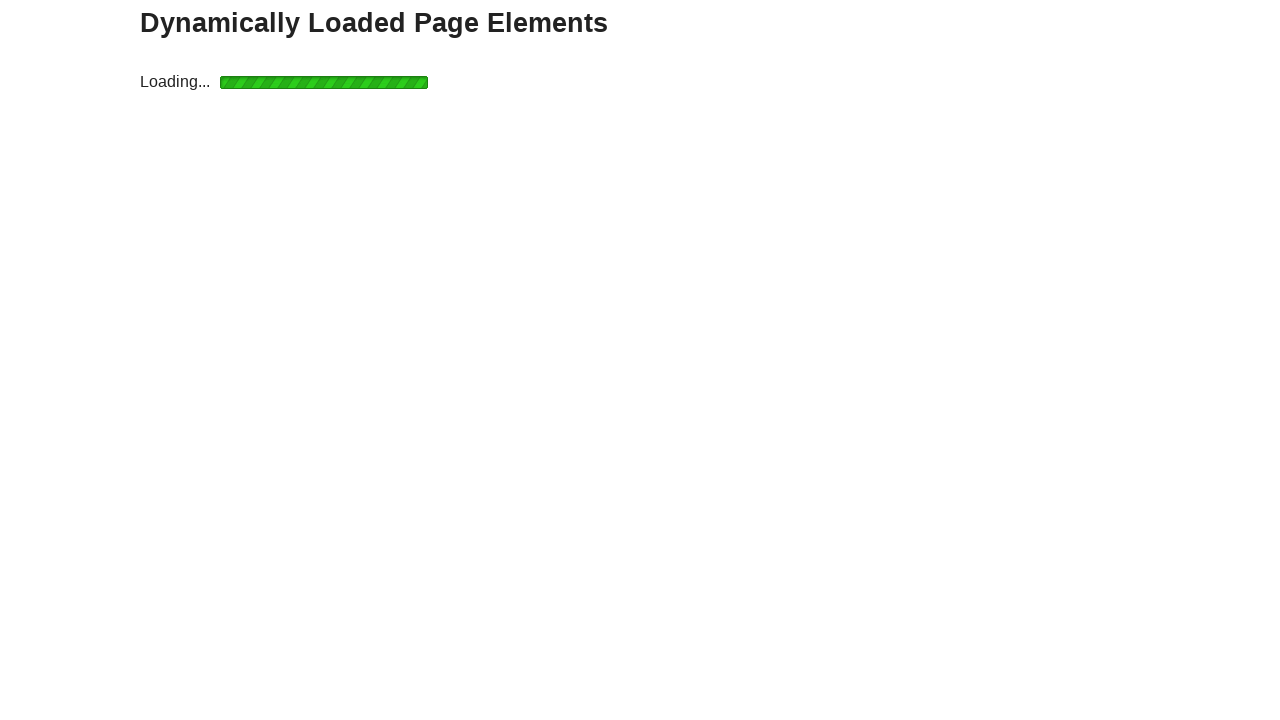

Hello World! text appeared after dynamic loading completed
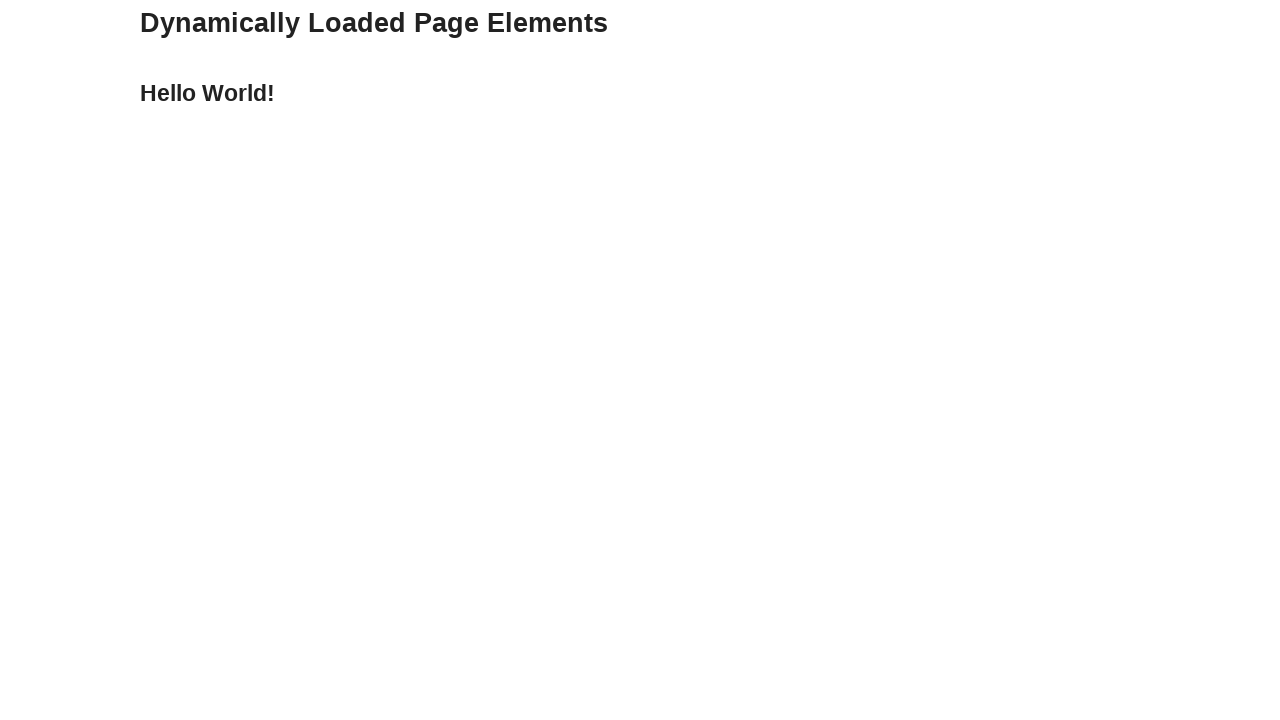

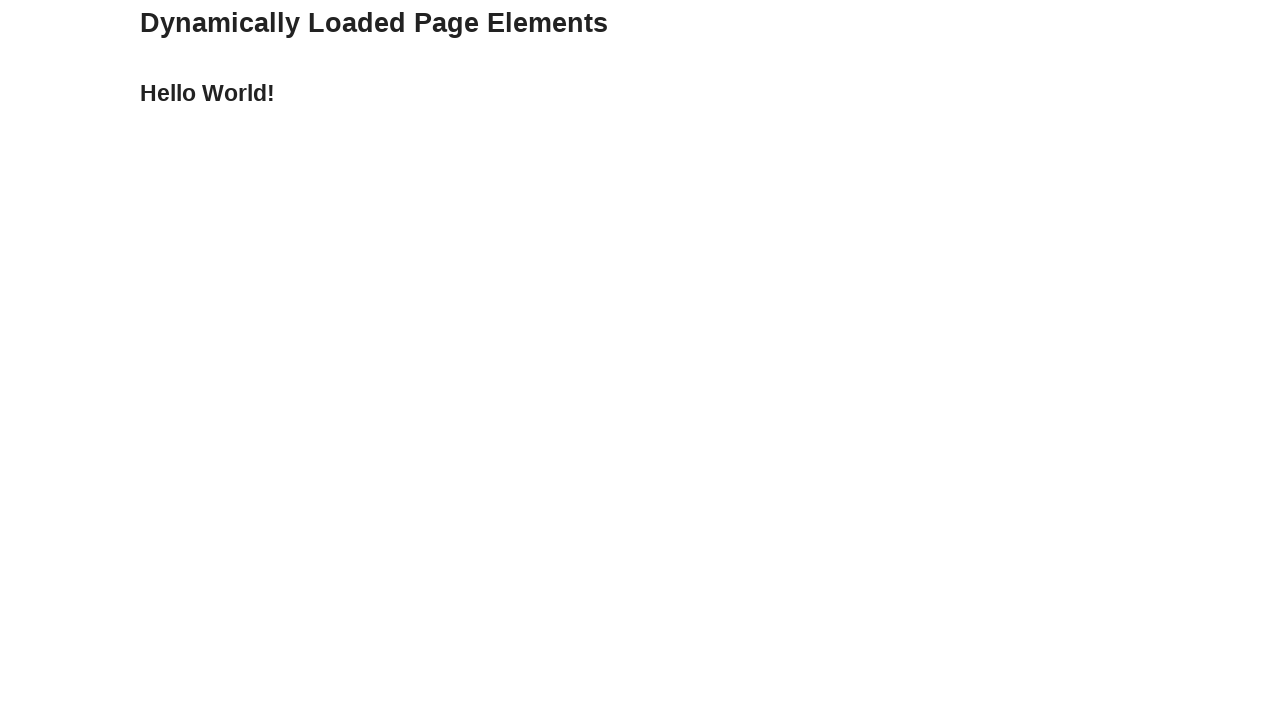